Tests JavaScript alert handling by triggering alerts and interacting with them using accept, dismiss, and leave actions

Starting URL: https://testautomationpractice.blogspot.com/

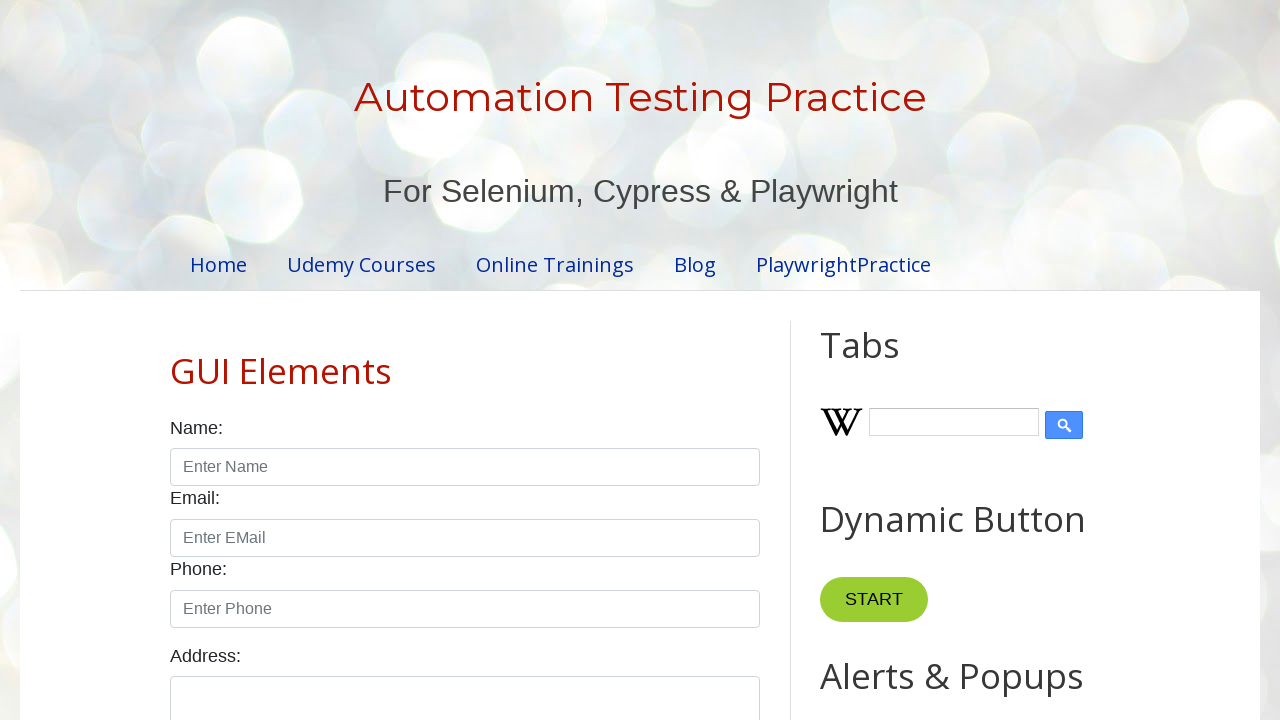

Alert button is visible and ready
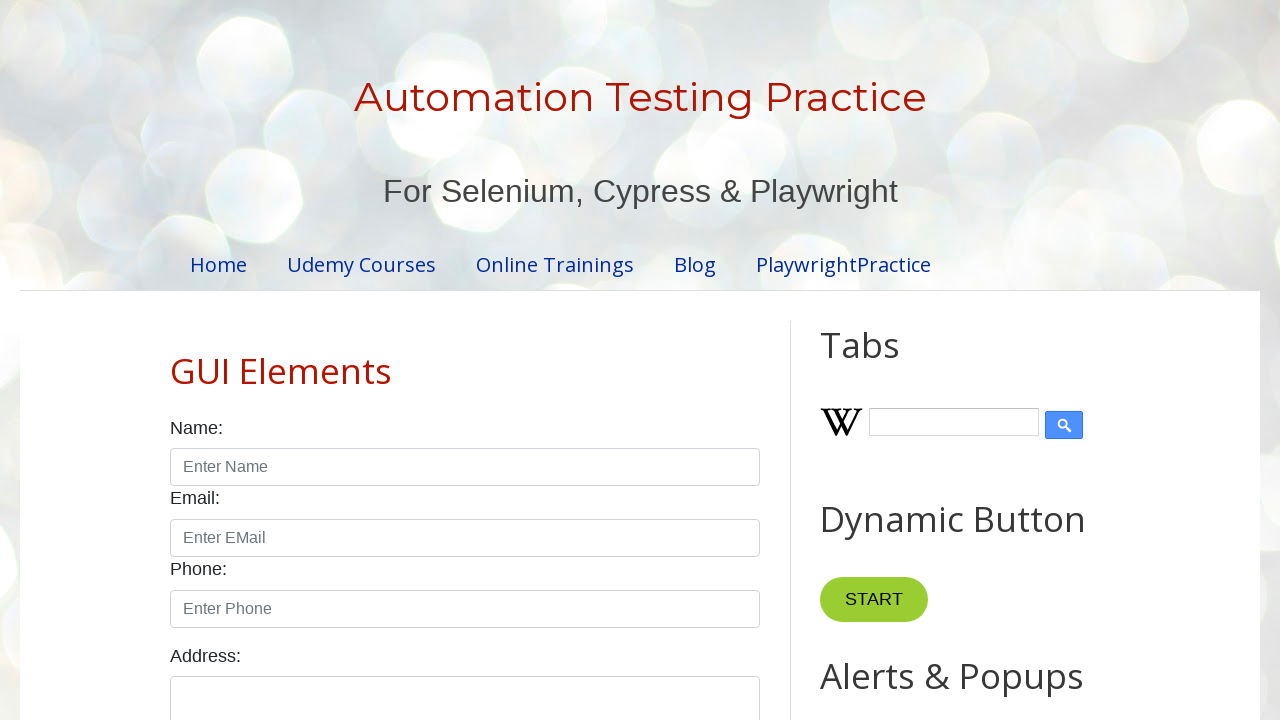

Clicked alert button to trigger first alert at (880, 361) on button[onclick='myFunction()']
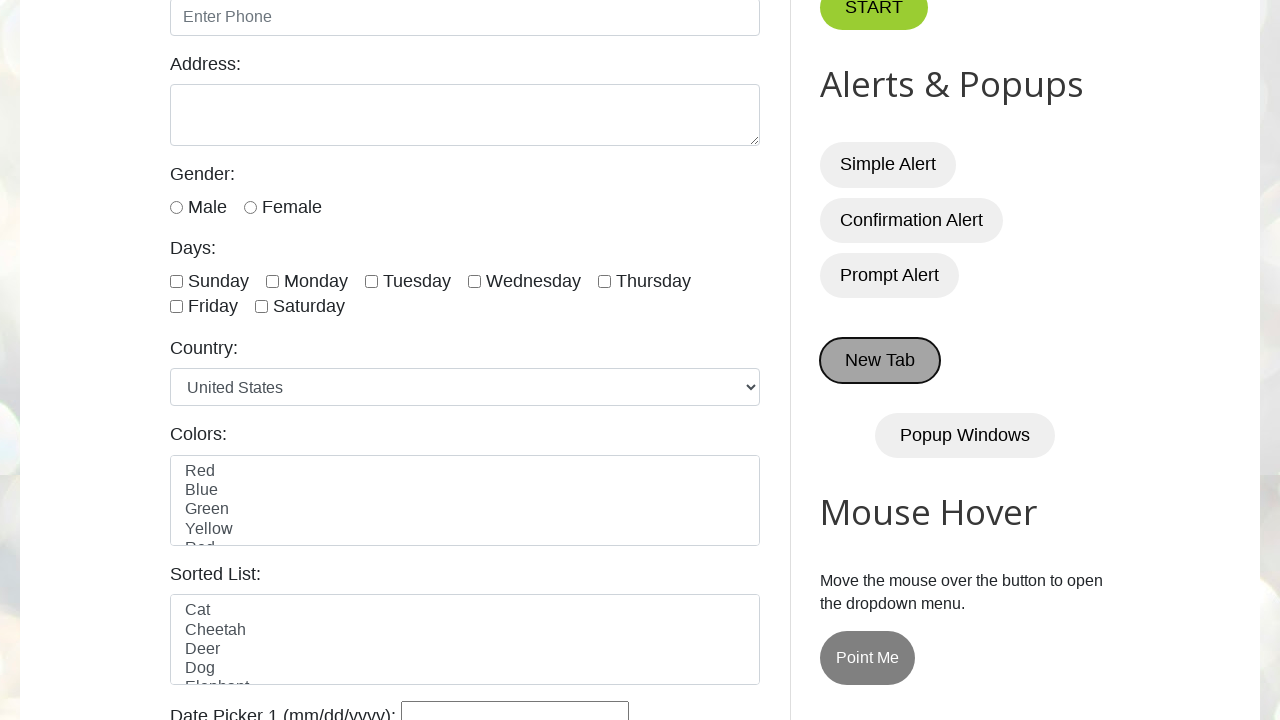

Accepted first alert dialog
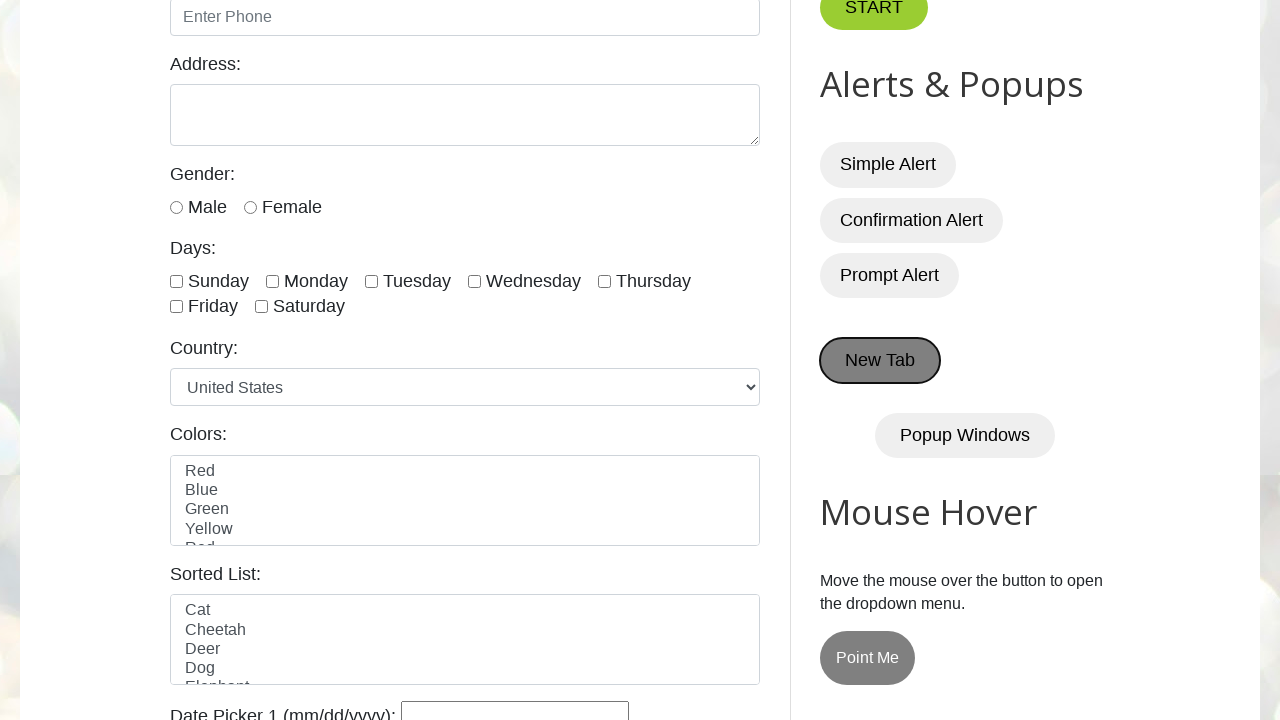

Clicked alert button to trigger second alert at (880, 361) on button[onclick='myFunction()']
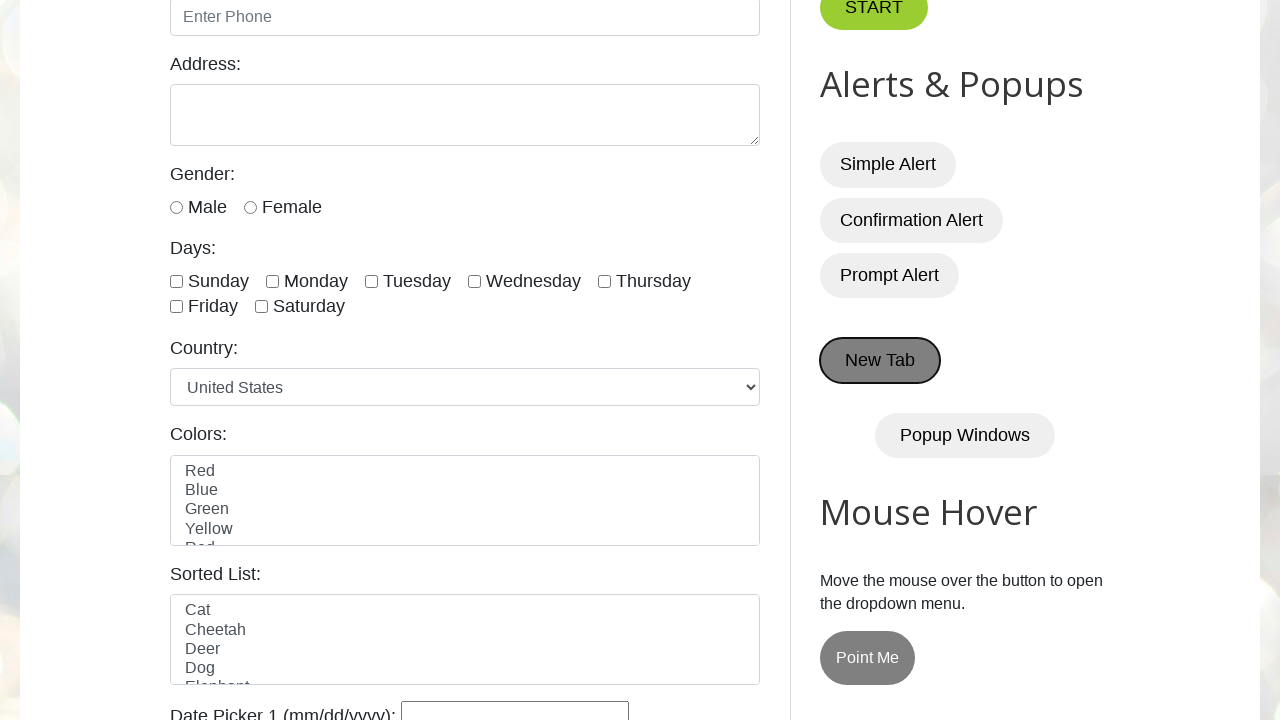

Dismissed second alert dialog
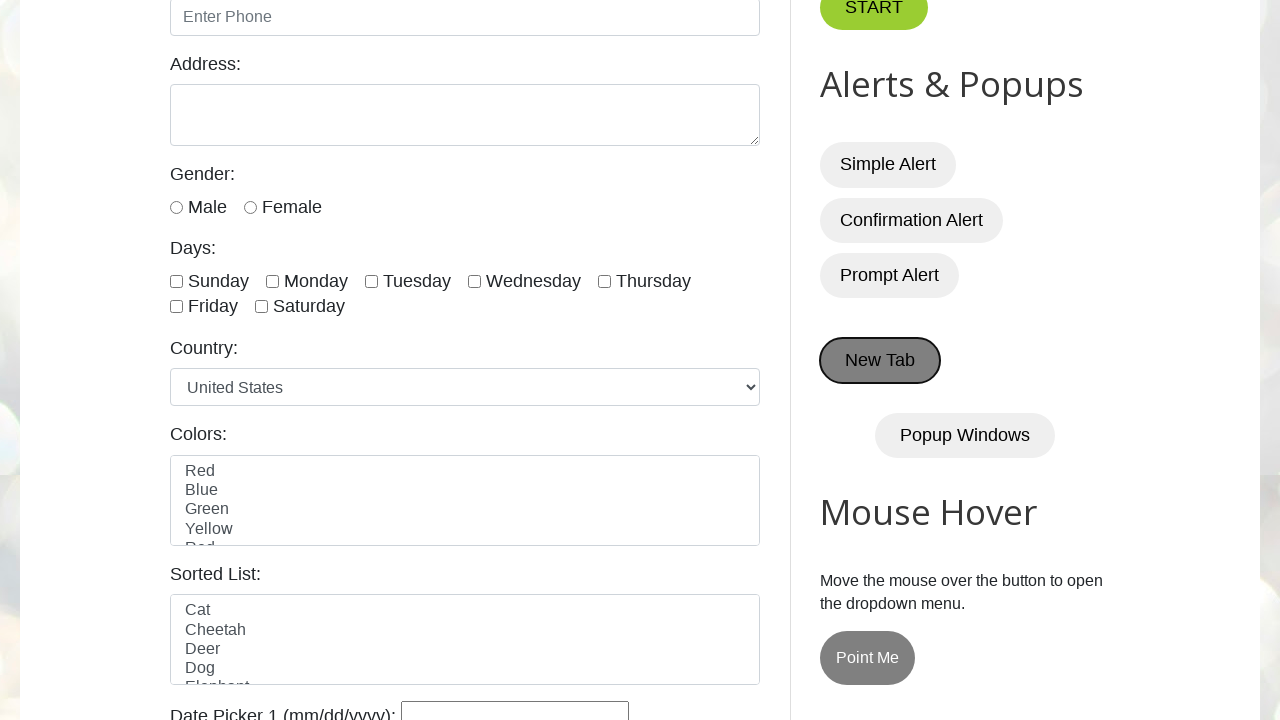

Set up dialog handler for third alert to verify message and accept
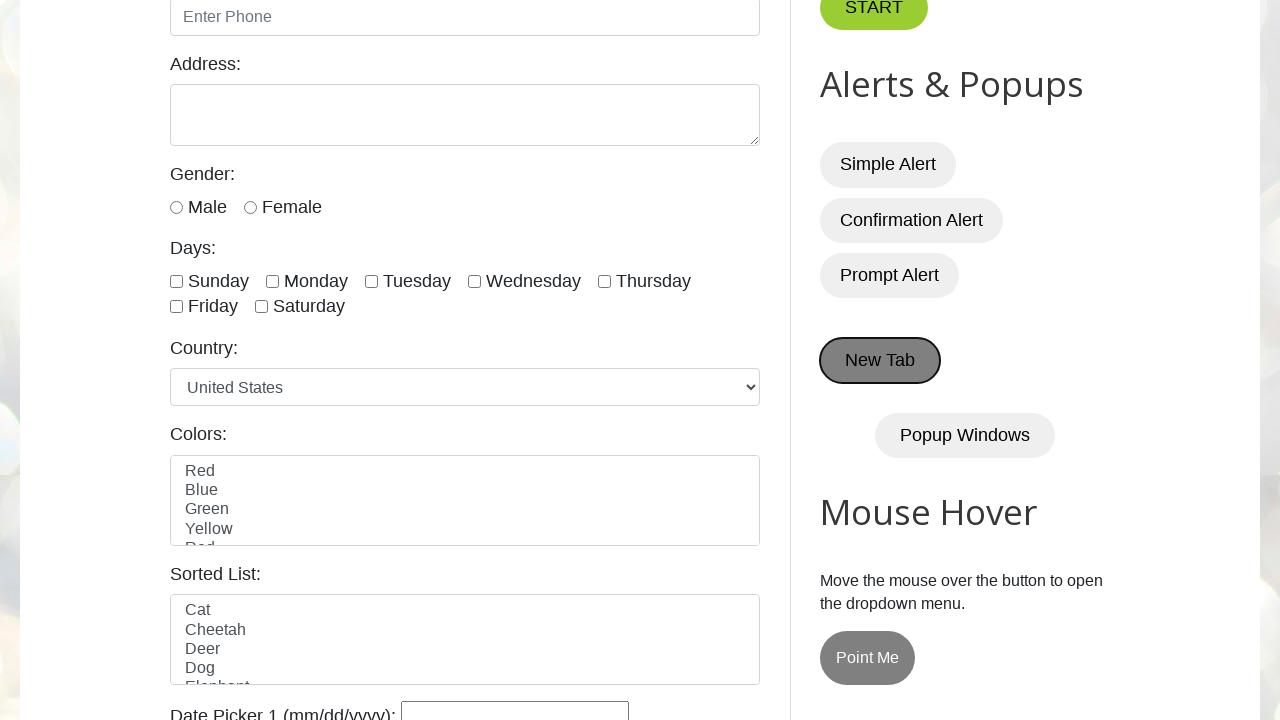

Clicked alert button to trigger third alert at (880, 361) on button[onclick='myFunction()']
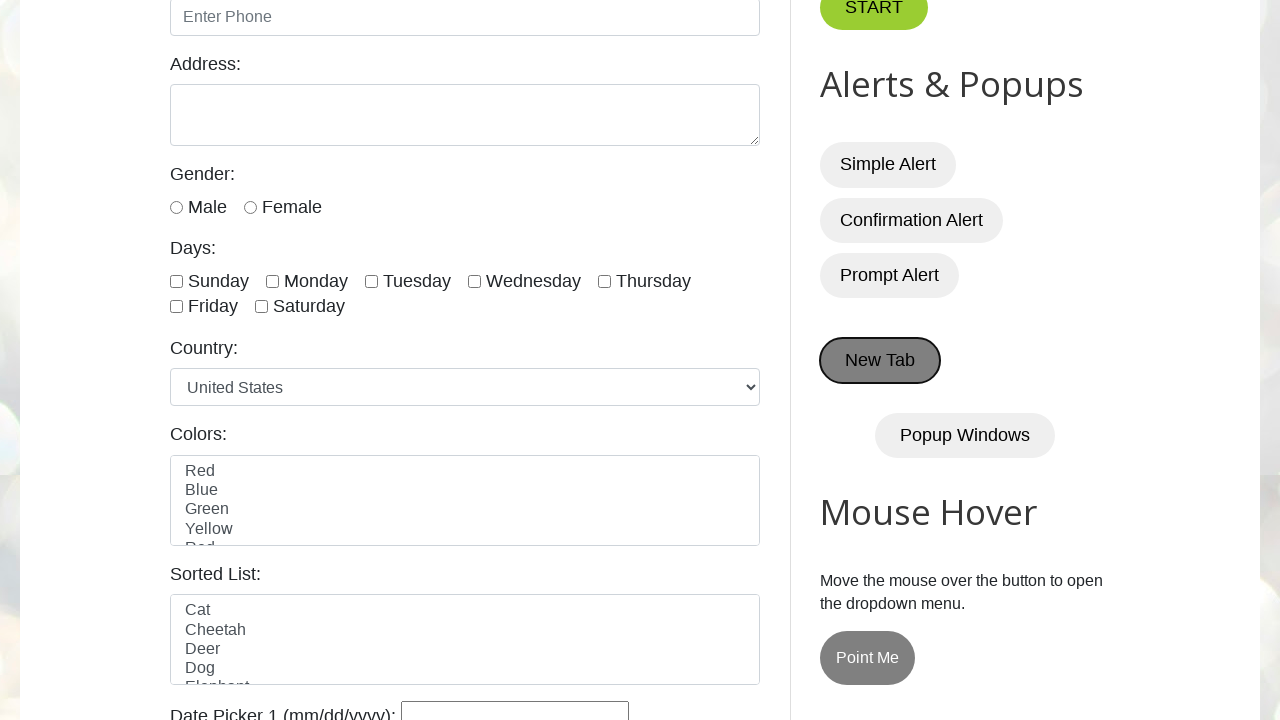

Third alert handled - message verified and accepted
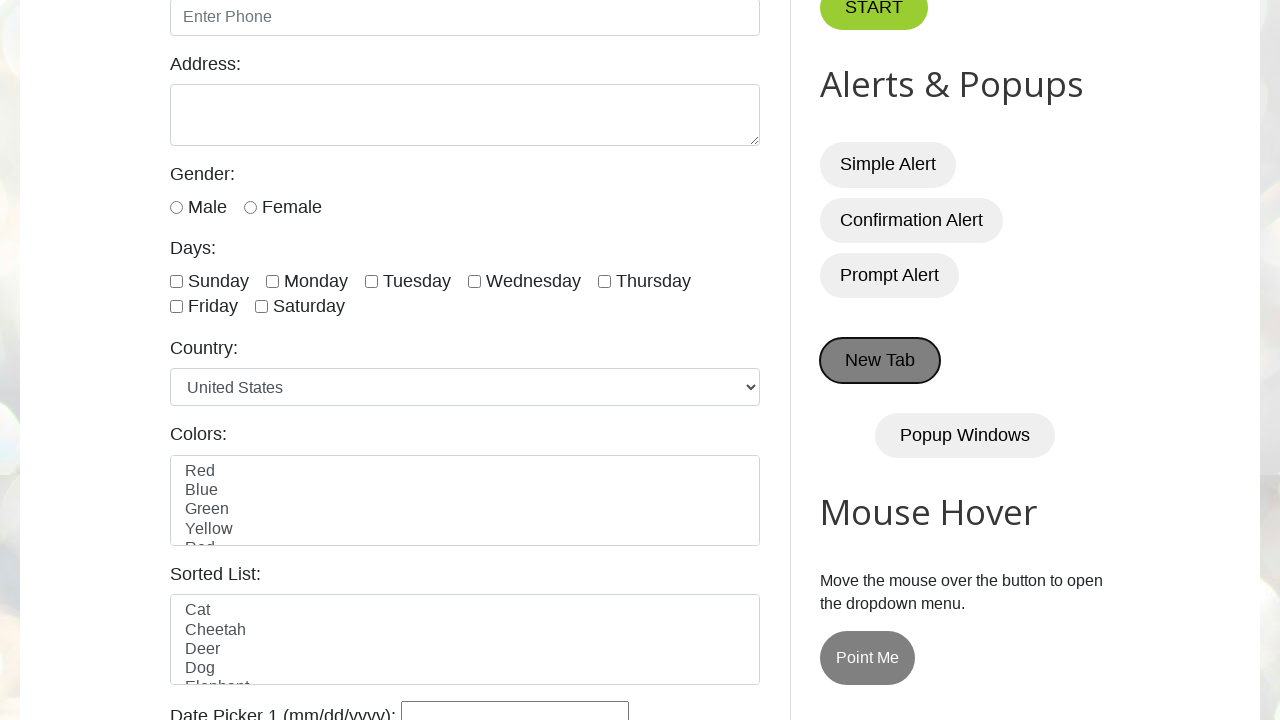

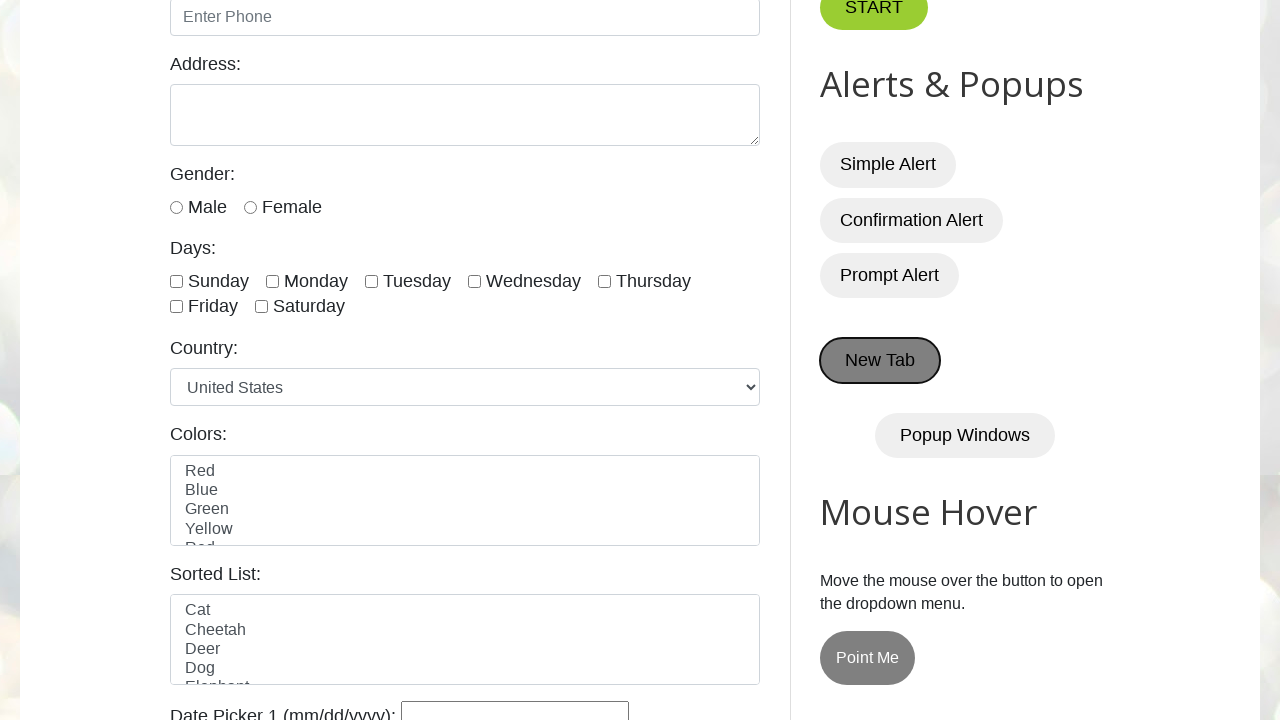